Adds multiple vegetables (Cucumber, Tomato, Carrot, Brinjal) to cart by finding them in the product list and clicking their add to cart buttons

Starting URL: https://rahulshettyacademy.com/seleniumPractise/

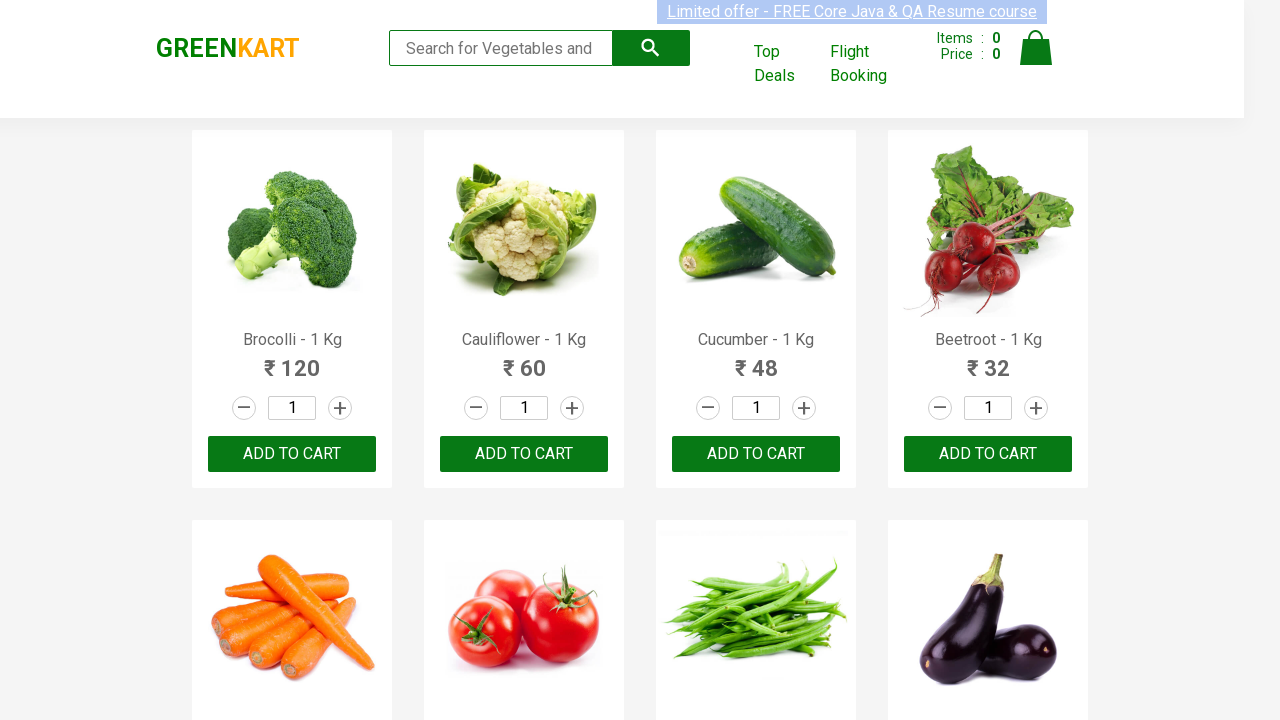

Waited for product list to load
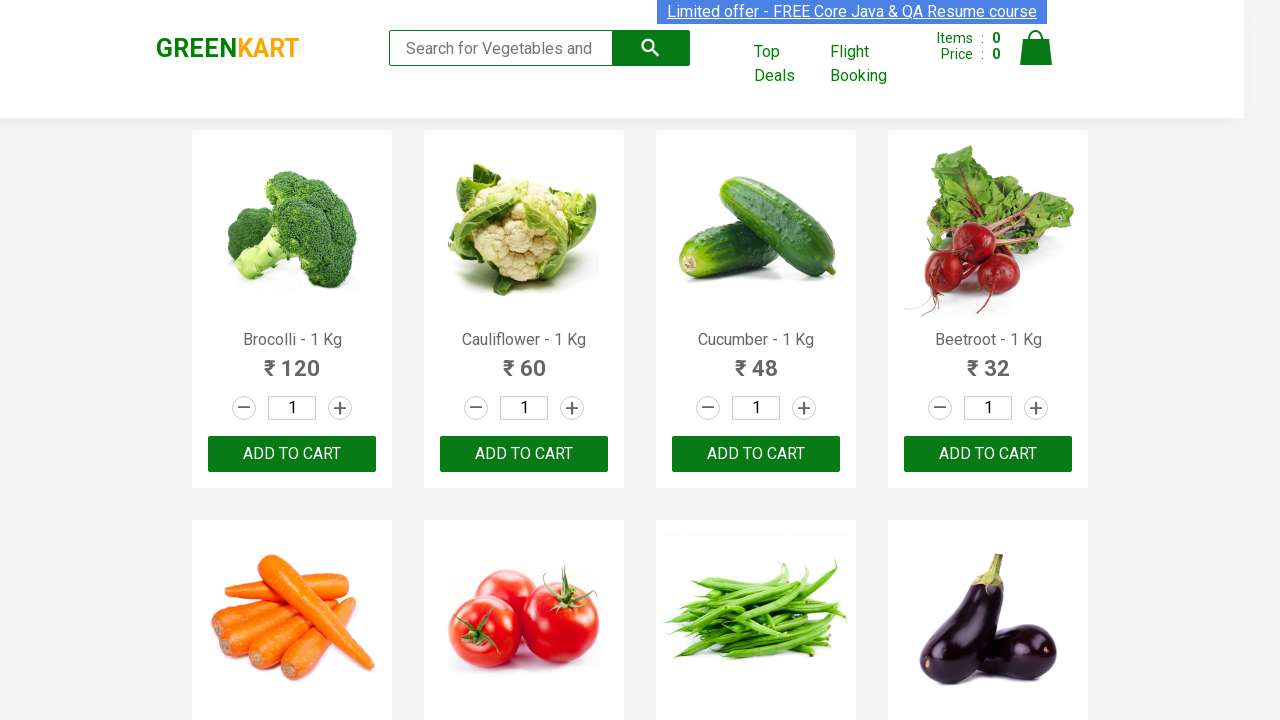

Retrieved all product names from the page
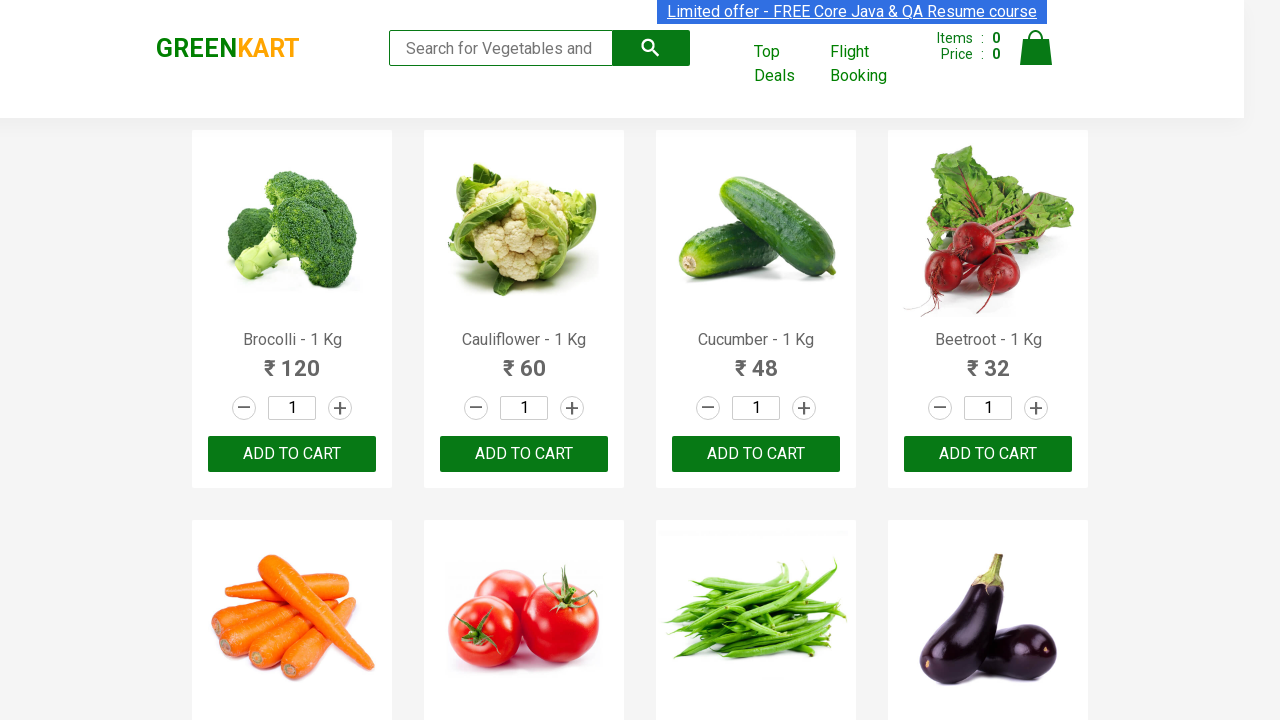

Retrieved product name: Brocolli - 1 Kg
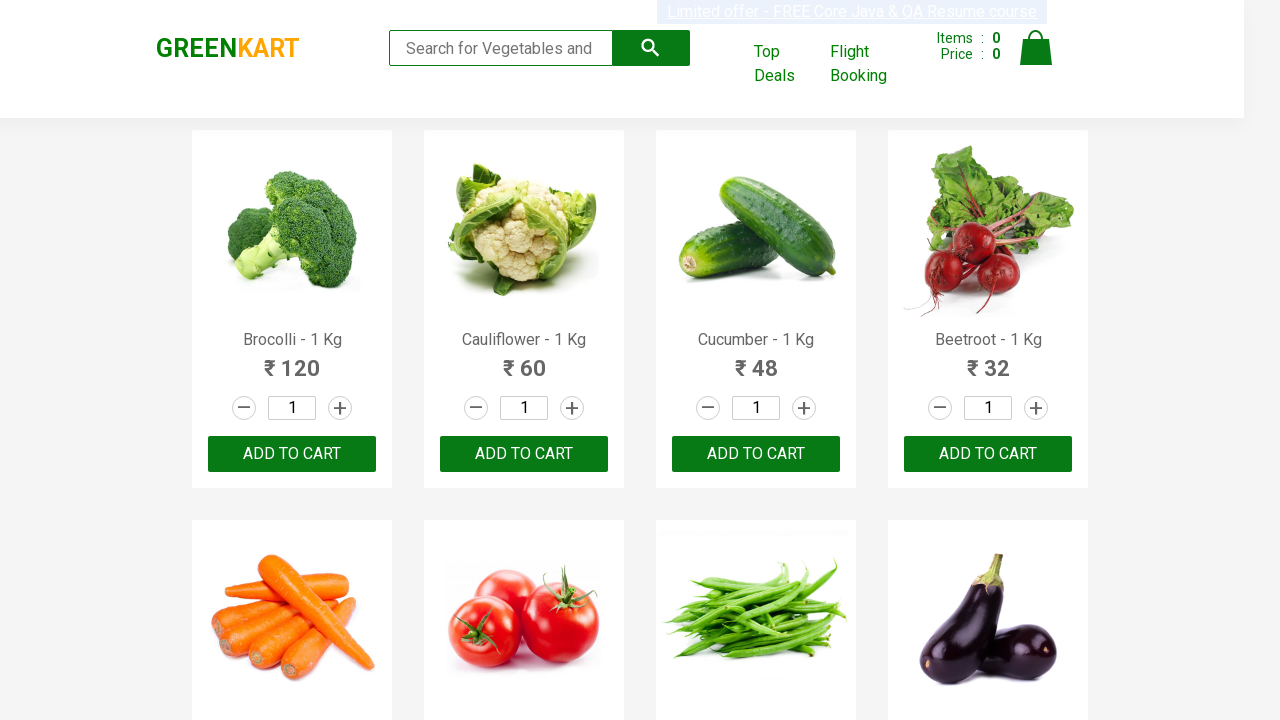

Retrieved product name: Cauliflower - 1 Kg
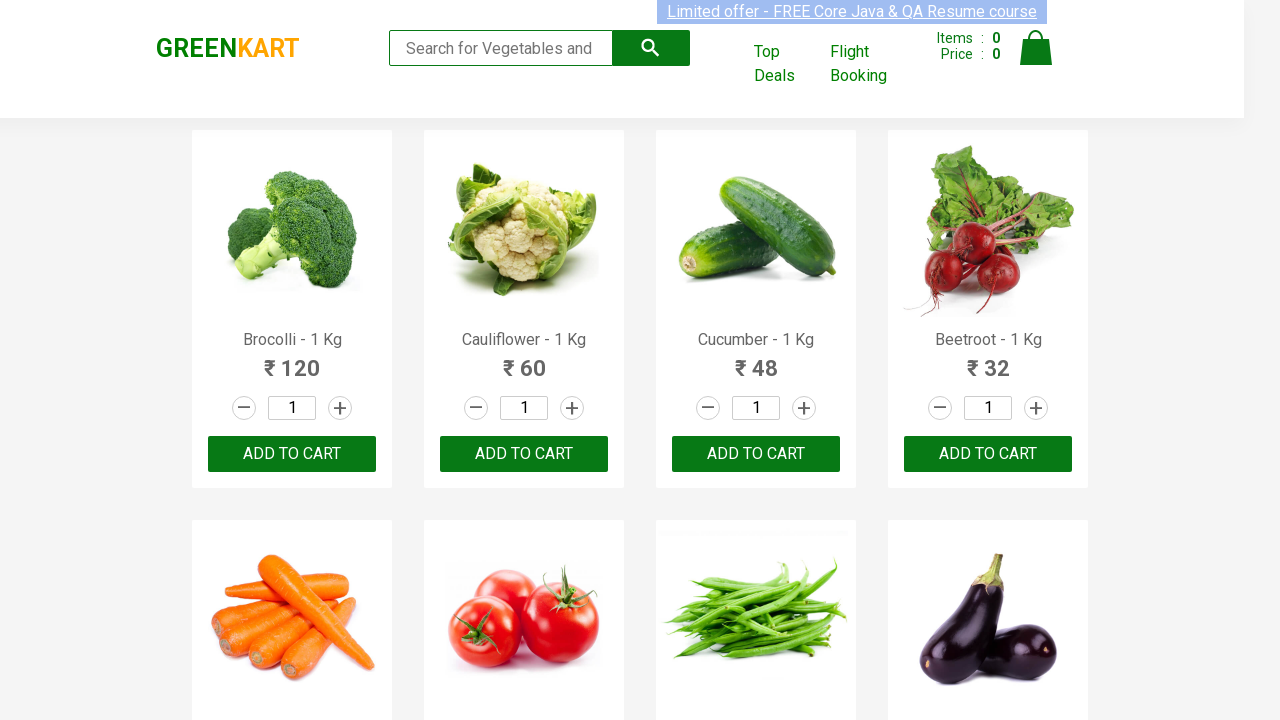

Retrieved product name: Cucumber - 1 Kg
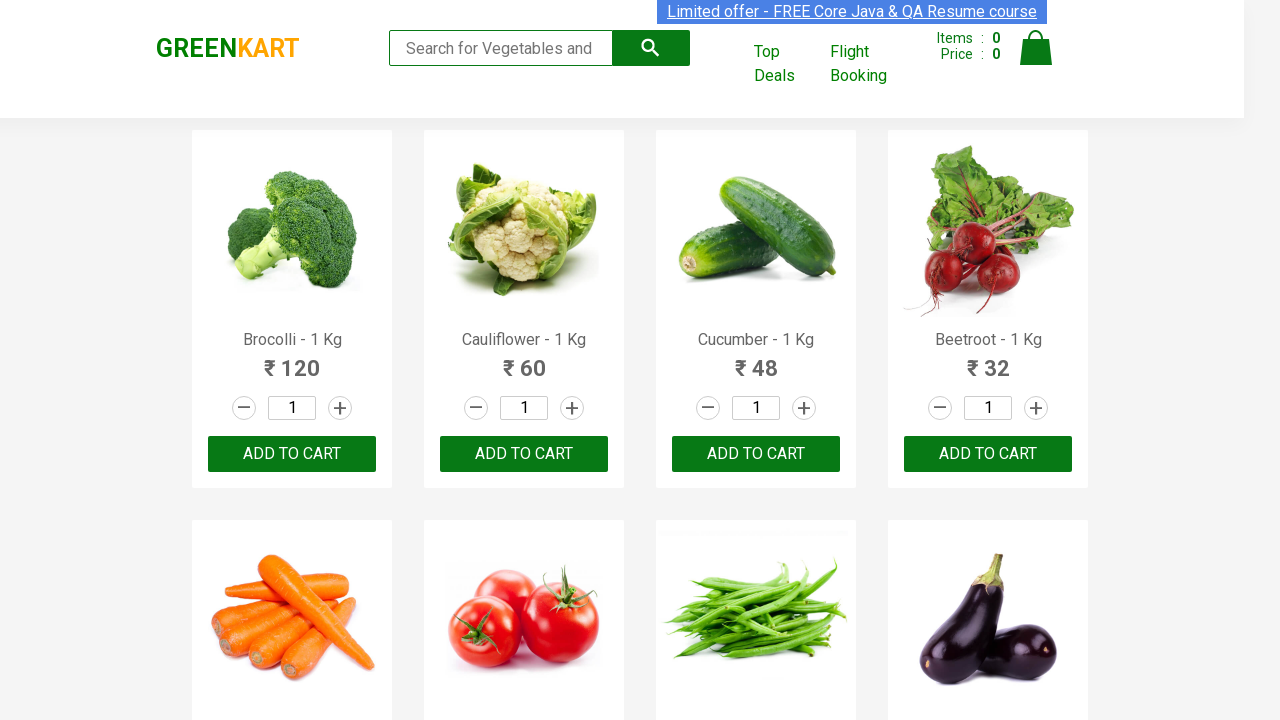

Retrieved add to cart buttons for product: Cucumber
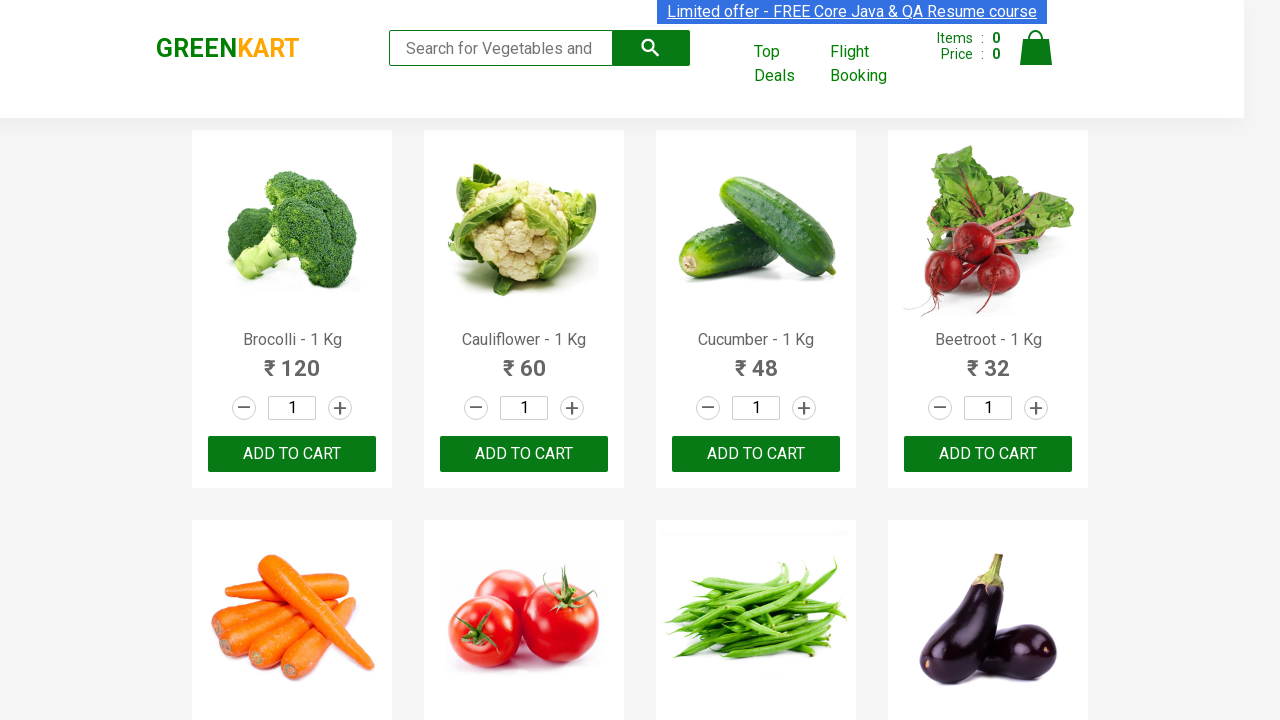

Clicked add to cart button for Cucumber
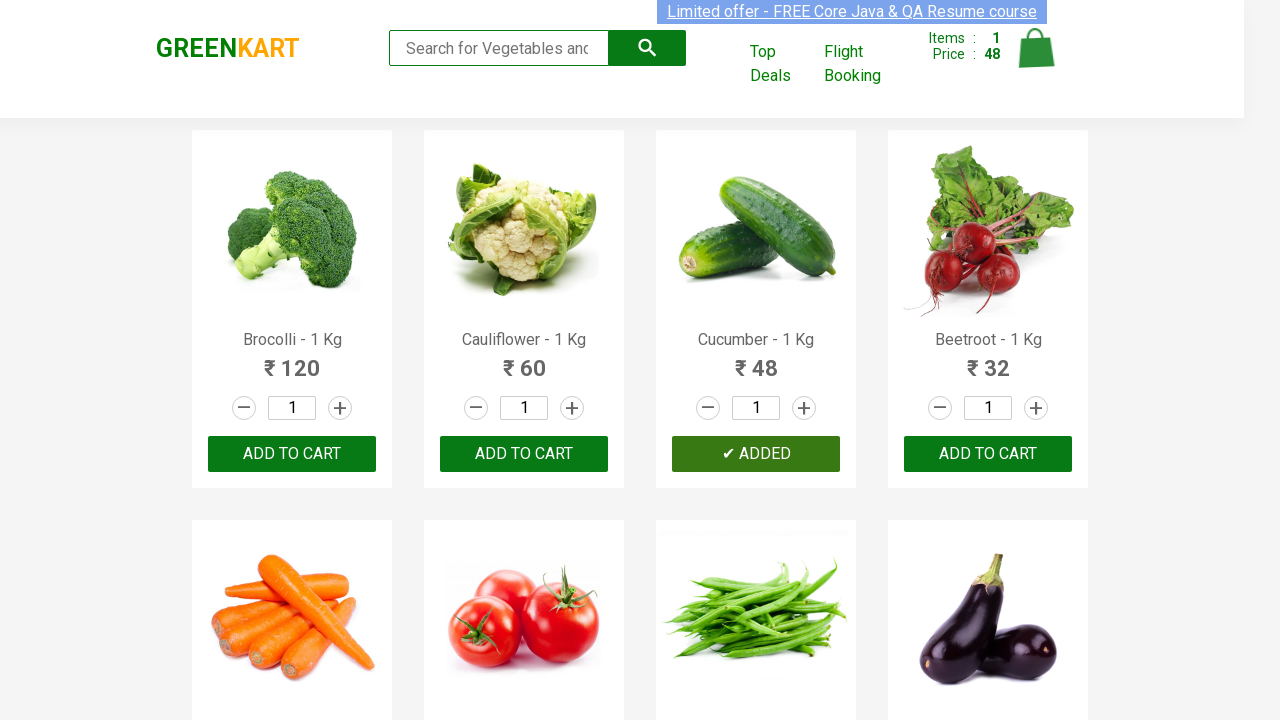

Retrieved product name: Beetroot - 1 Kg
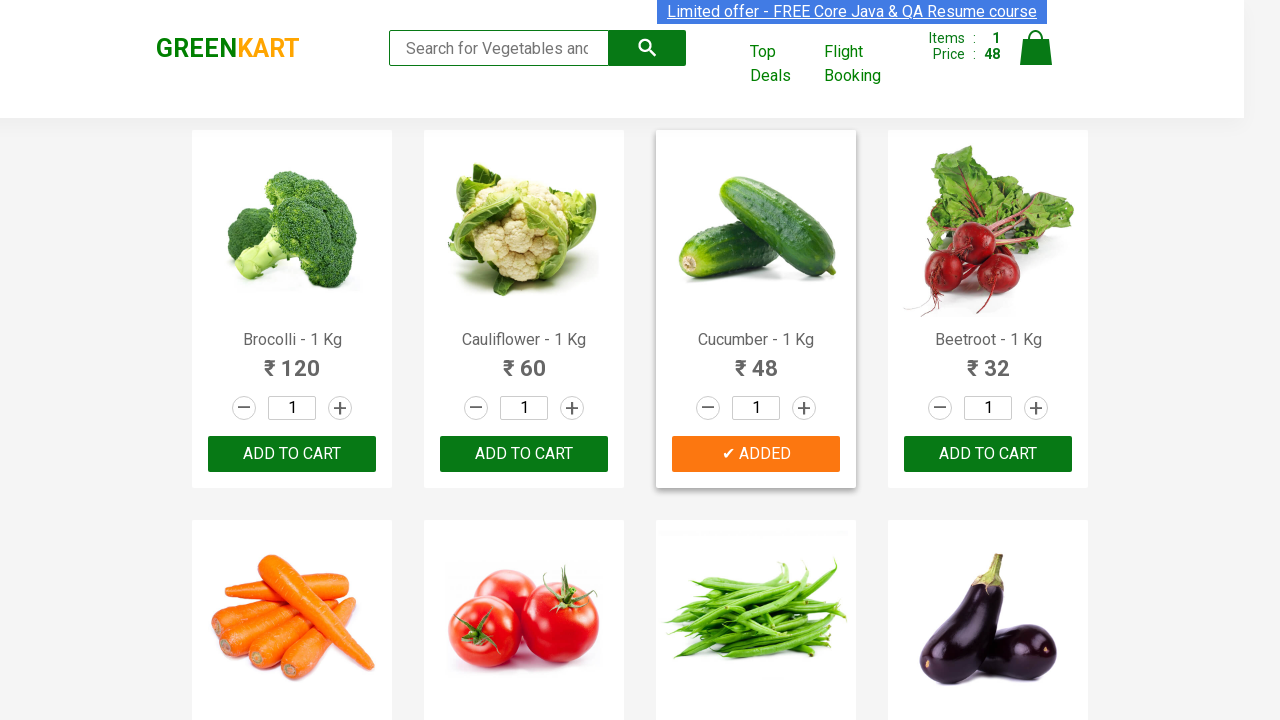

Retrieved product name: Carrot - 1 Kg
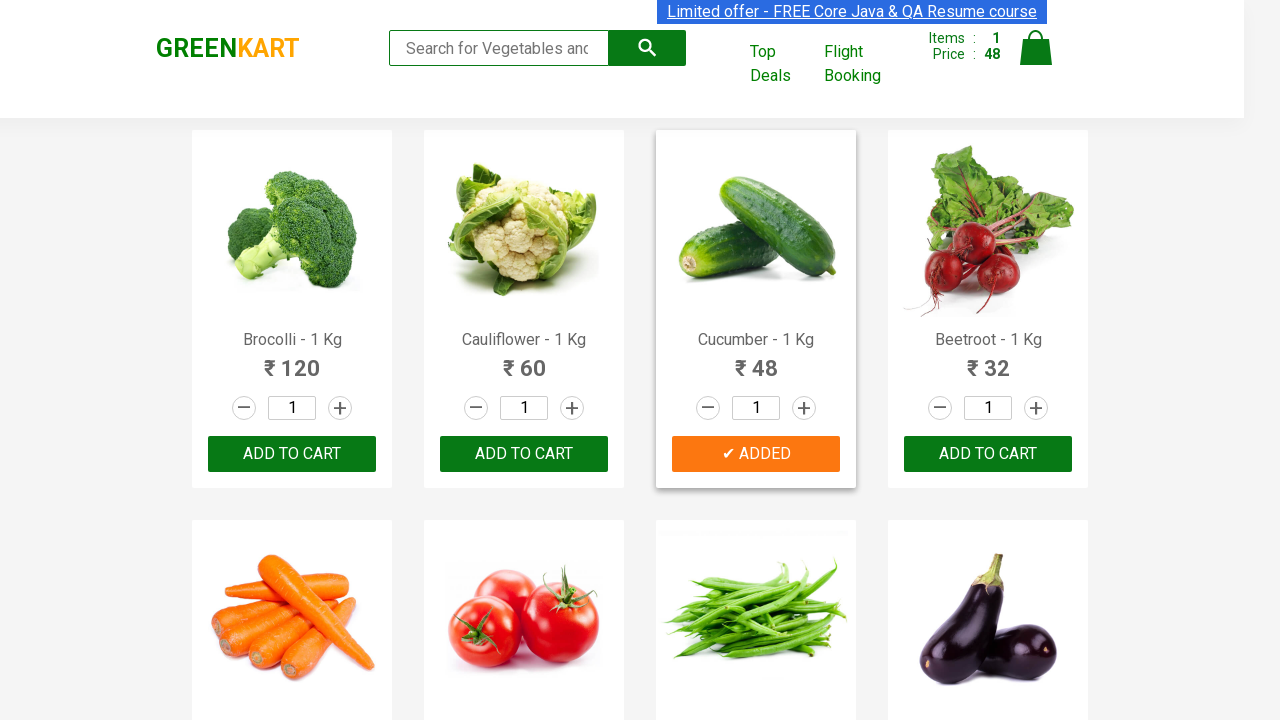

Retrieved add to cart buttons for product: Carrot
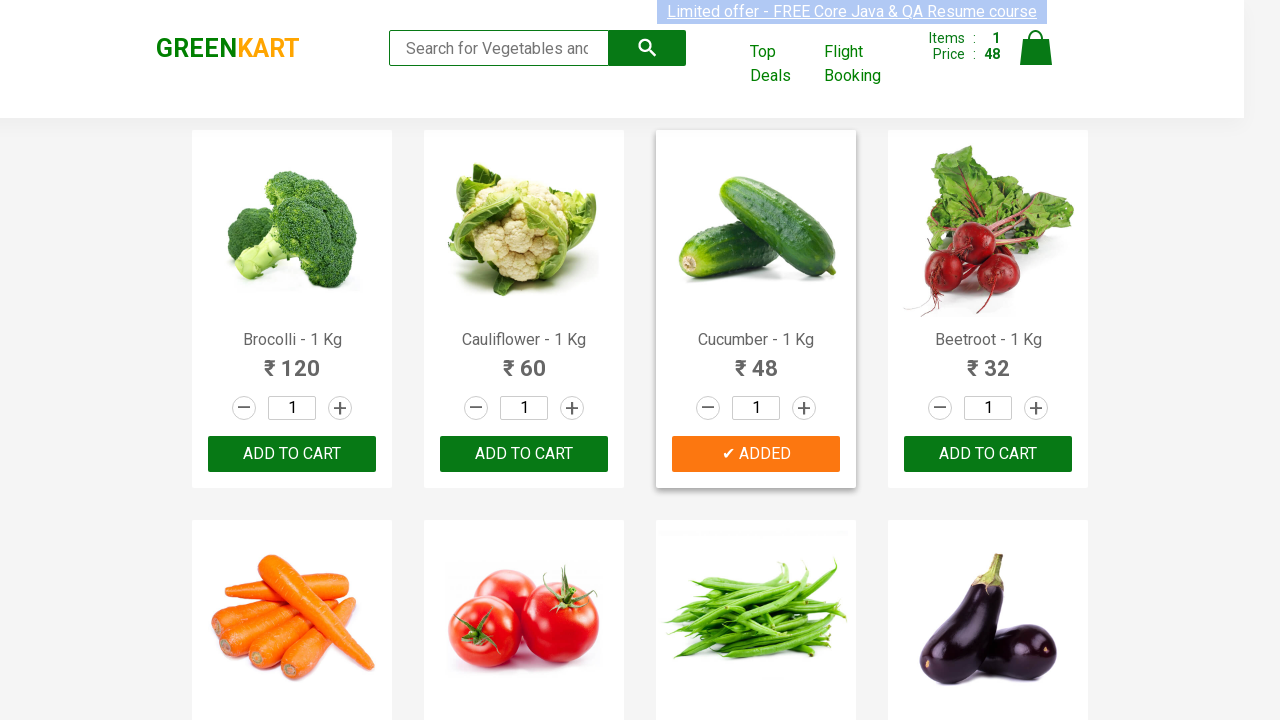

Clicked add to cart button for Carrot
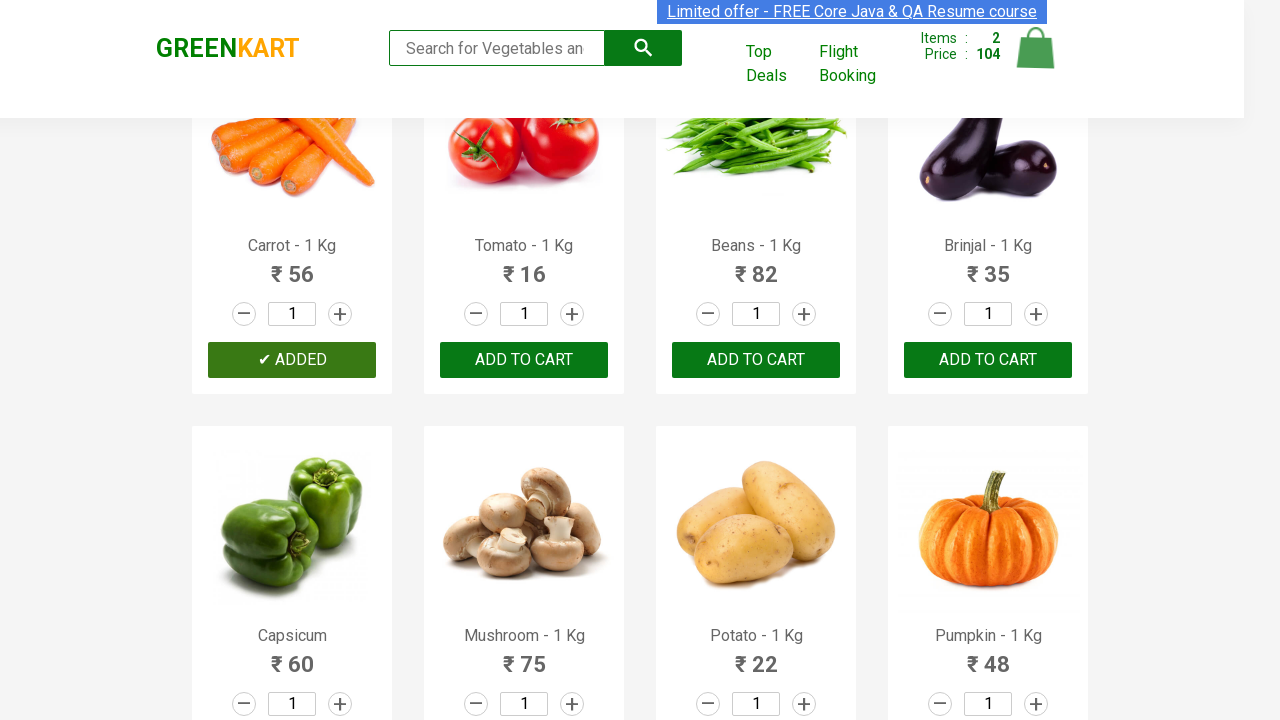

Retrieved product name: Tomato - 1 Kg
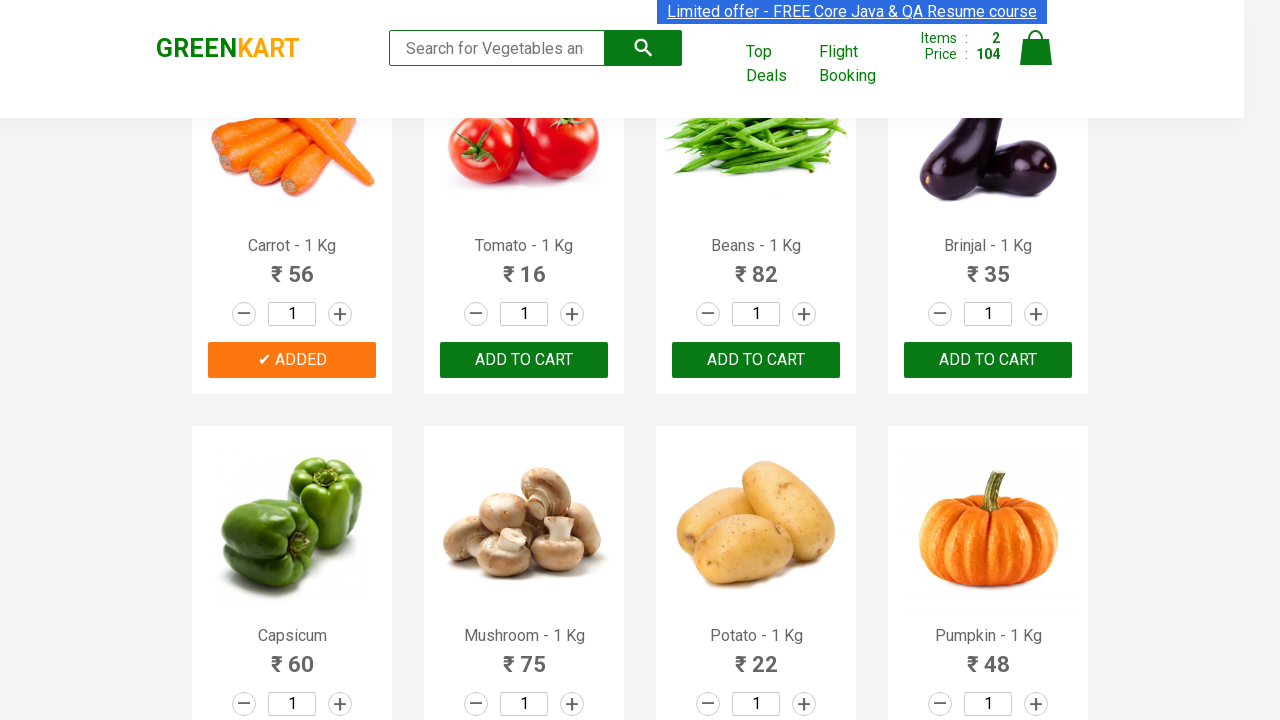

Retrieved add to cart buttons for product: Tomato
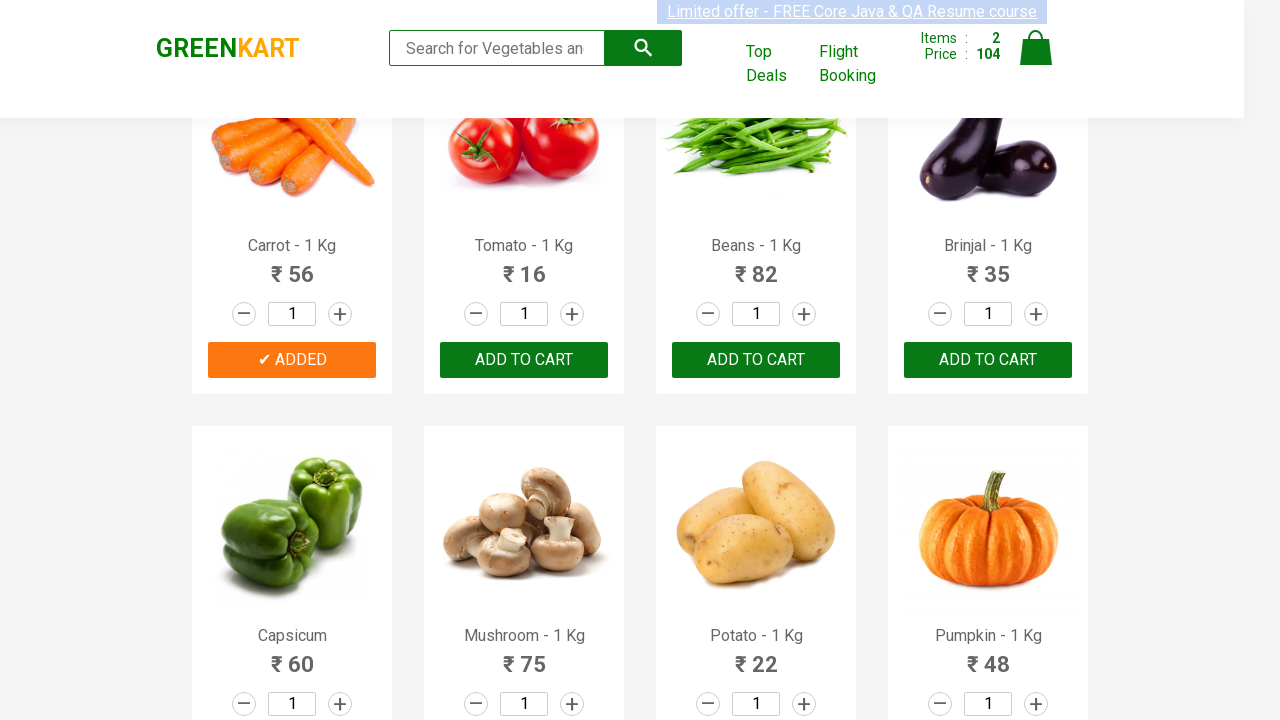

Clicked add to cart button for Tomato
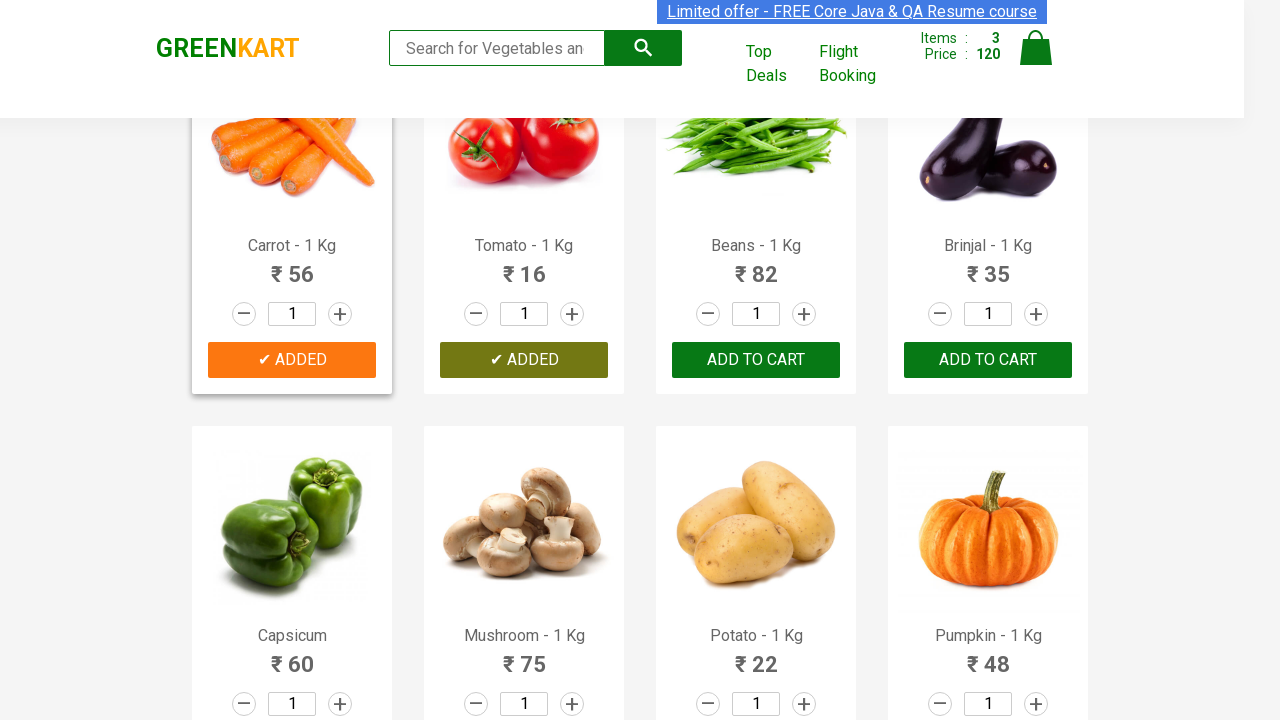

Retrieved product name: Beans - 1 Kg
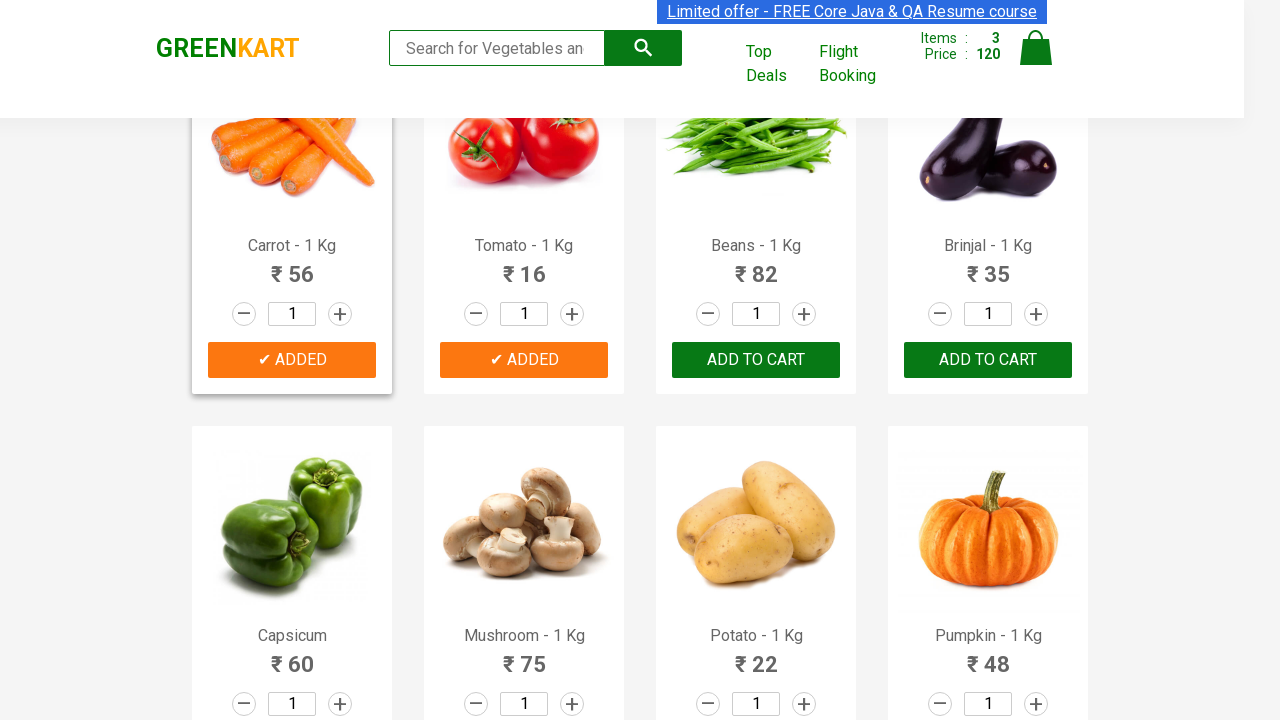

Retrieved product name: Brinjal - 1 Kg
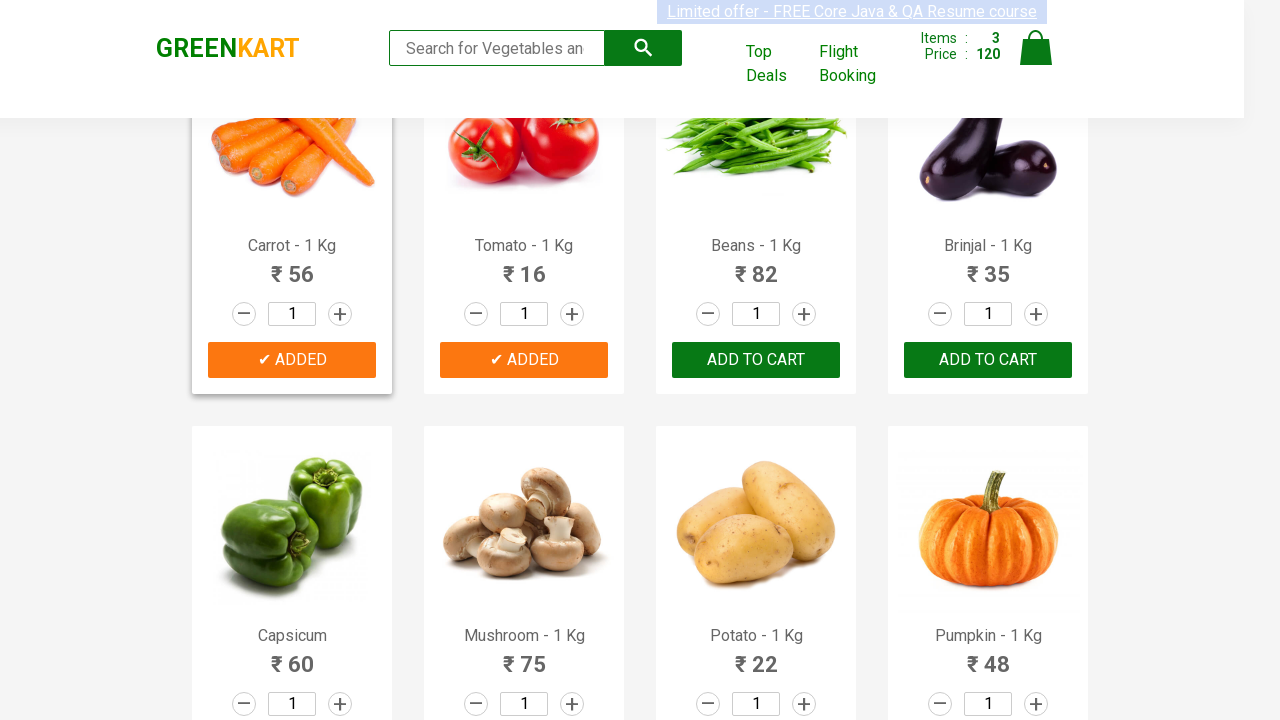

Retrieved add to cart buttons for product: Brinjal
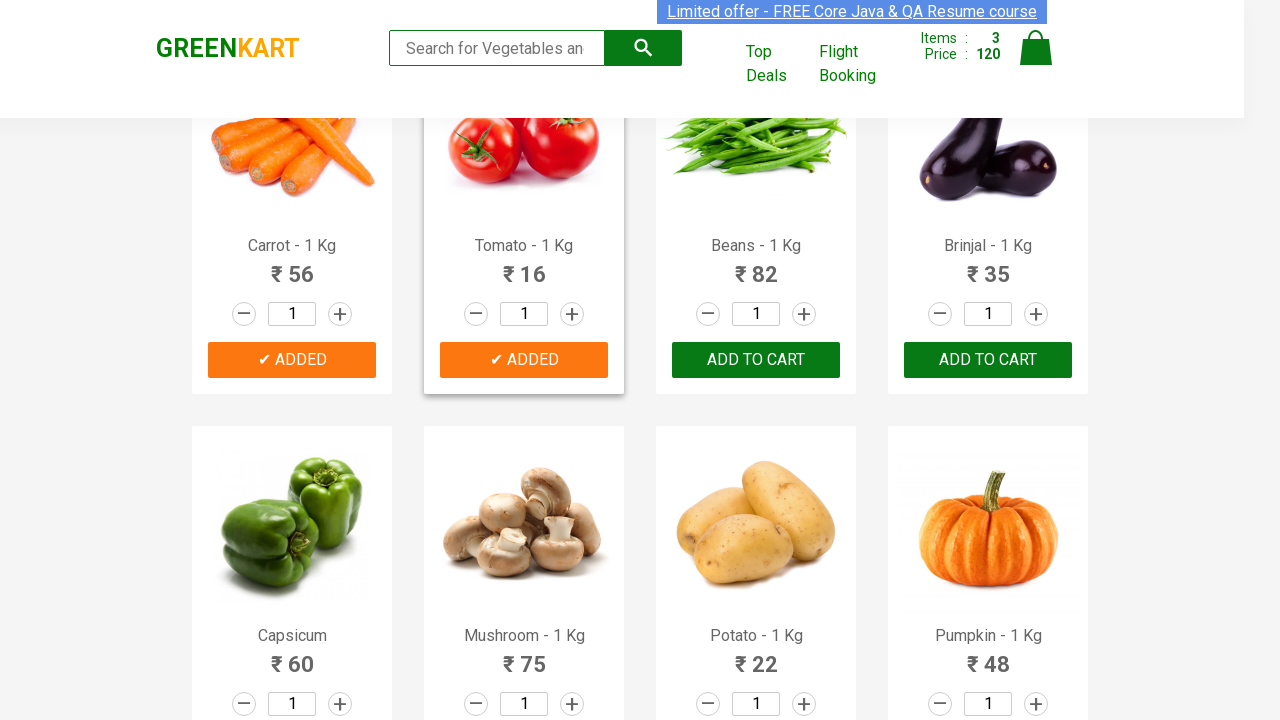

Clicked add to cart button for Brinjal
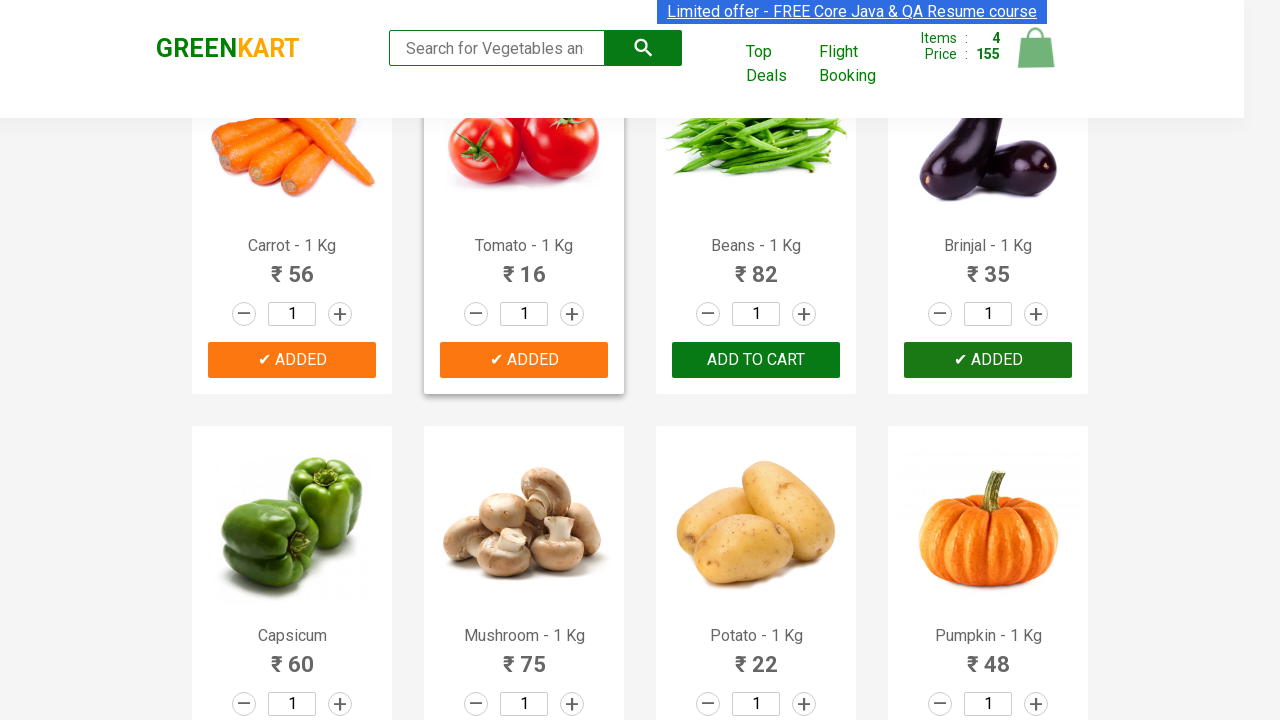

Successfully added all 4 vegetables to cart
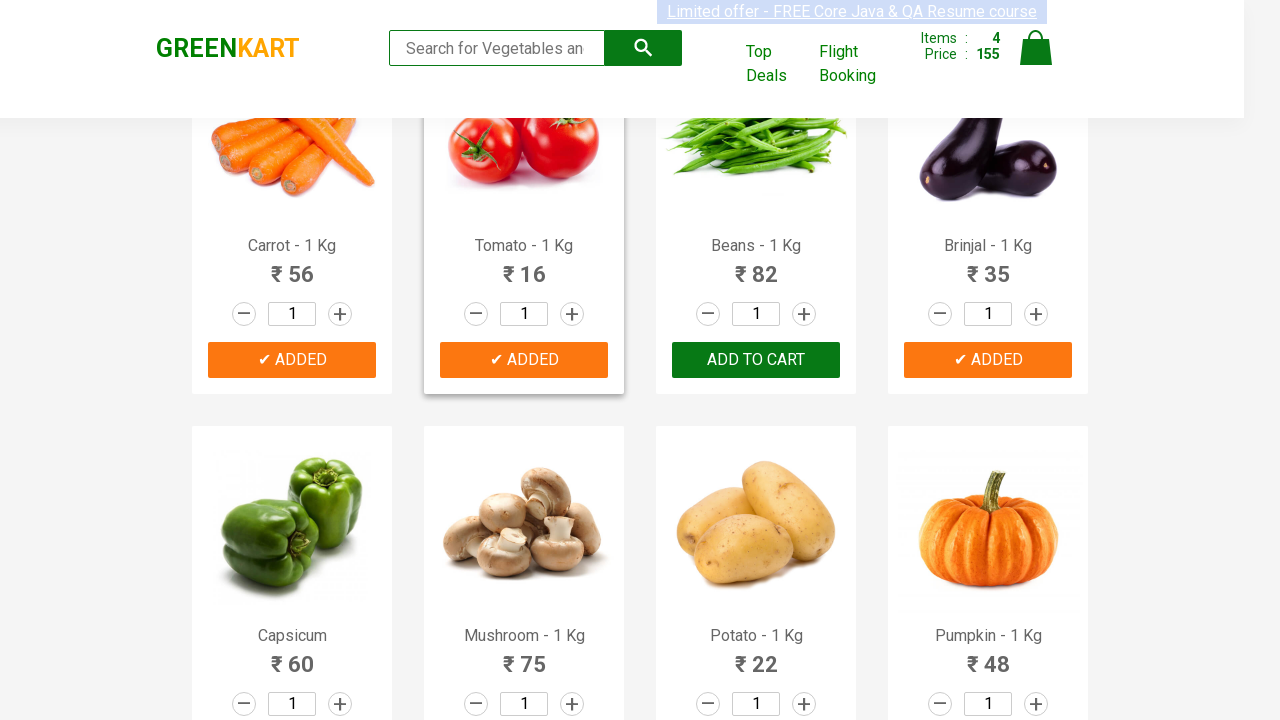

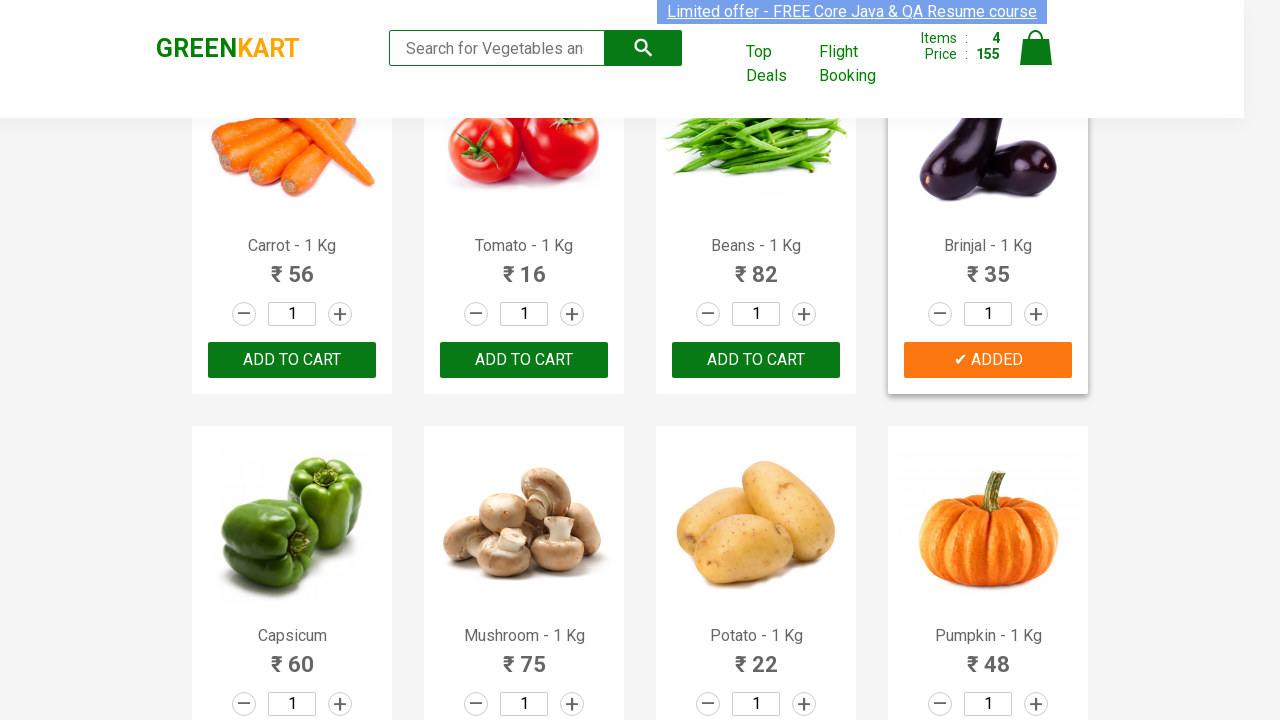